Tests the monitors category filter on demoblaze.com by clicking the monitors link and verifying that exactly 2 monitor products are displayed

Starting URL: https://www.demoblaze.com/

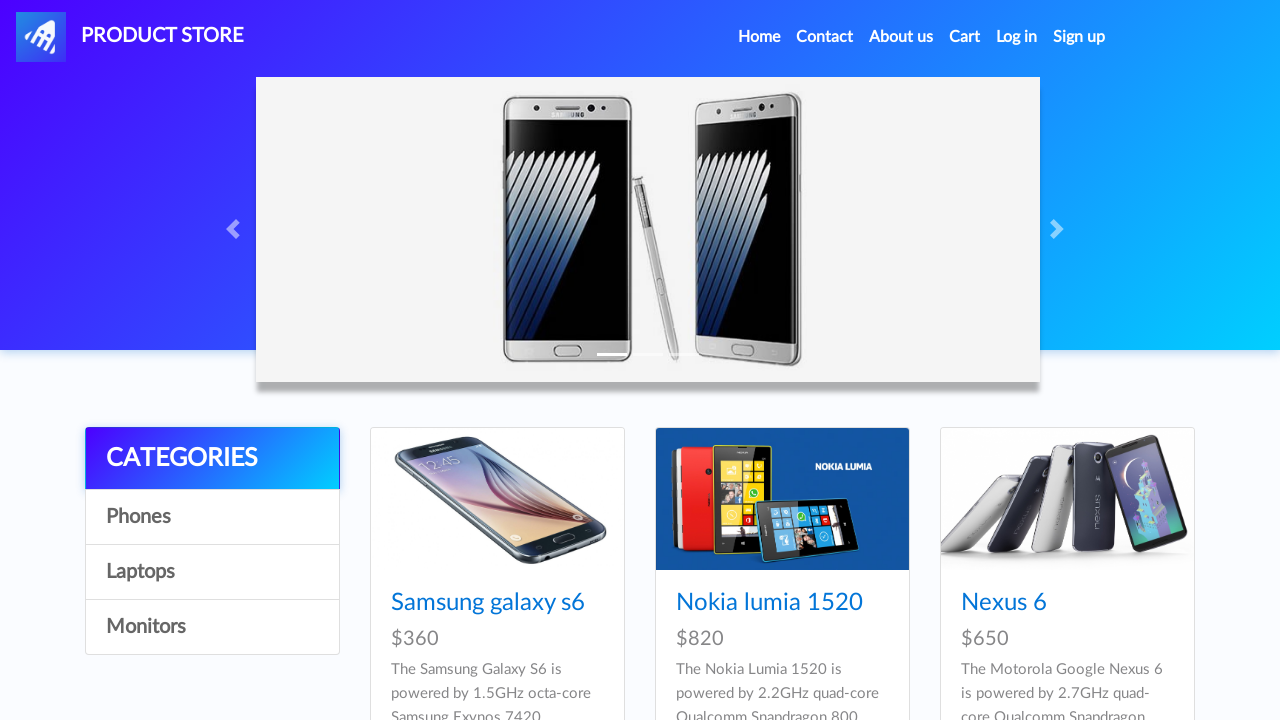

Clicked on the monitors category link at (212, 627) on [onclick="byCat('monitor')"]
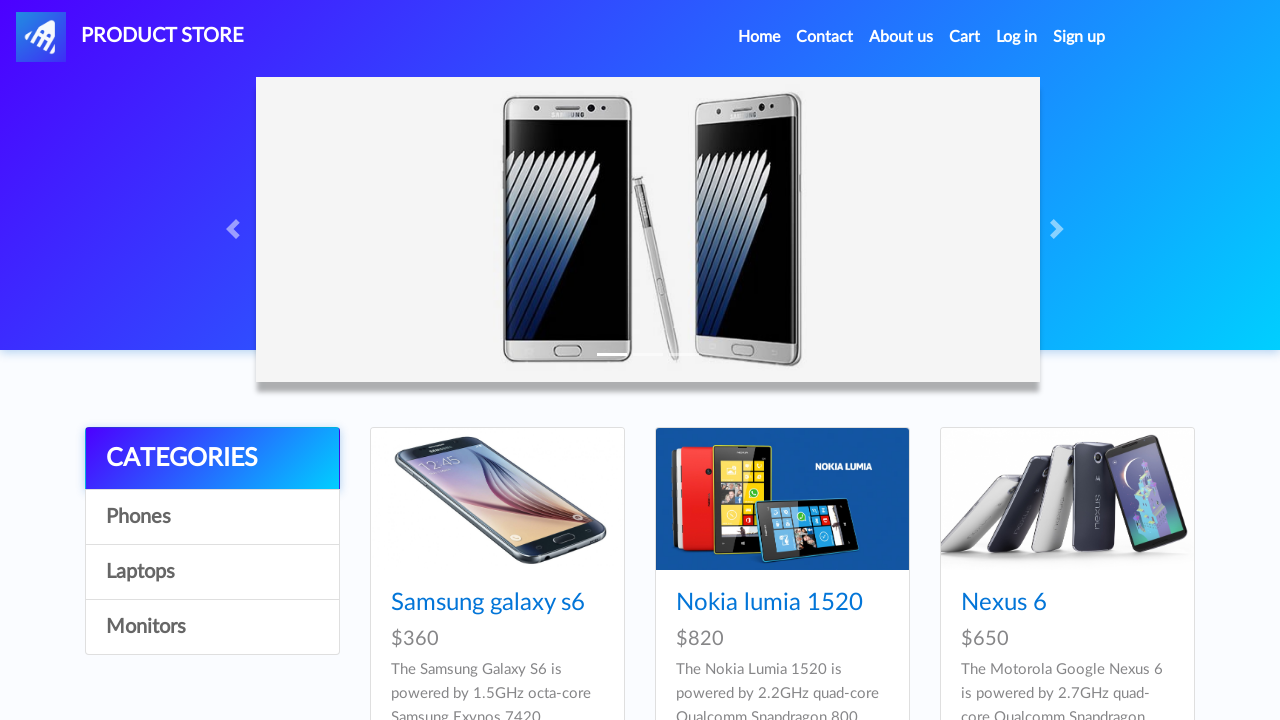

Waited 3 seconds for products to load
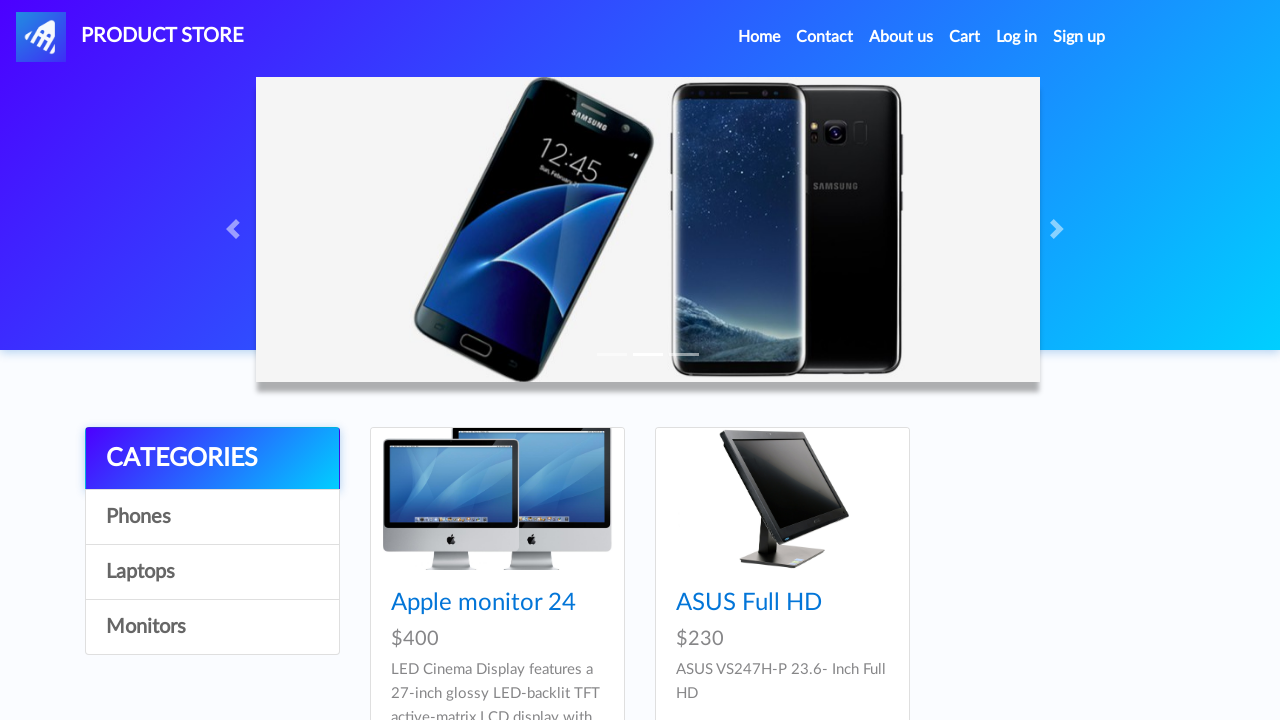

Product cards are now visible on the page
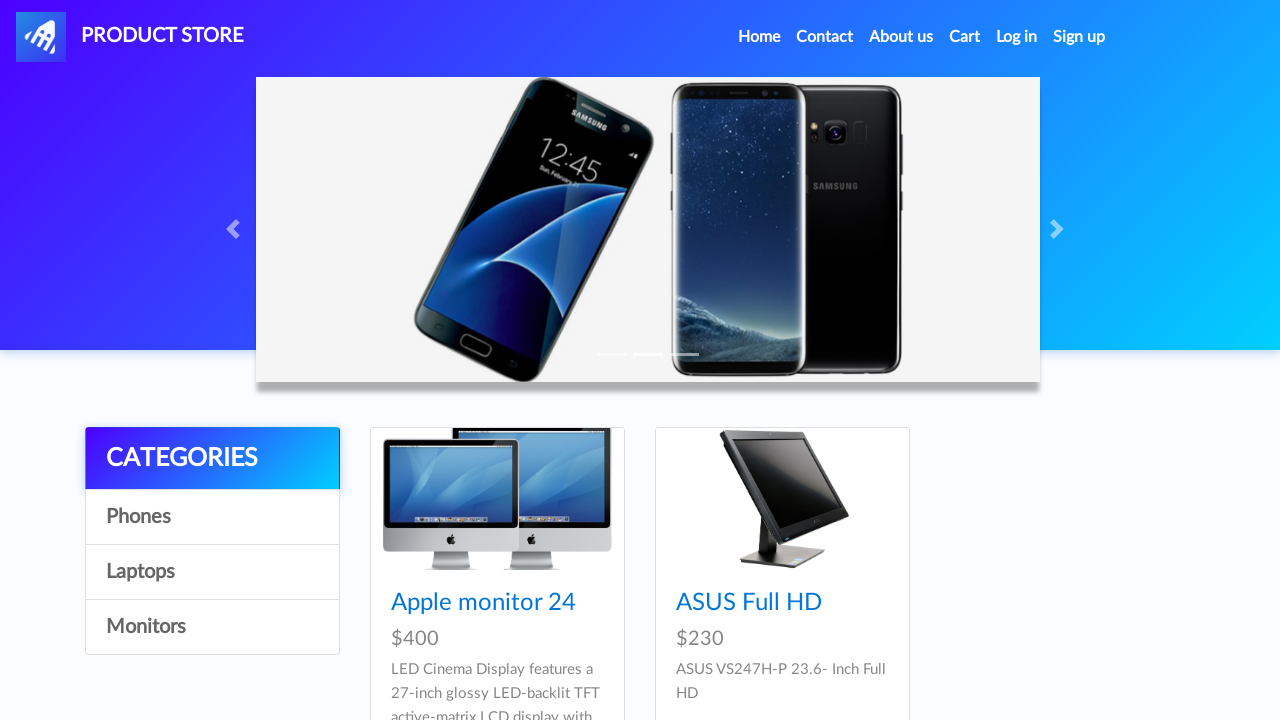

Found 2 monitor product card(s)
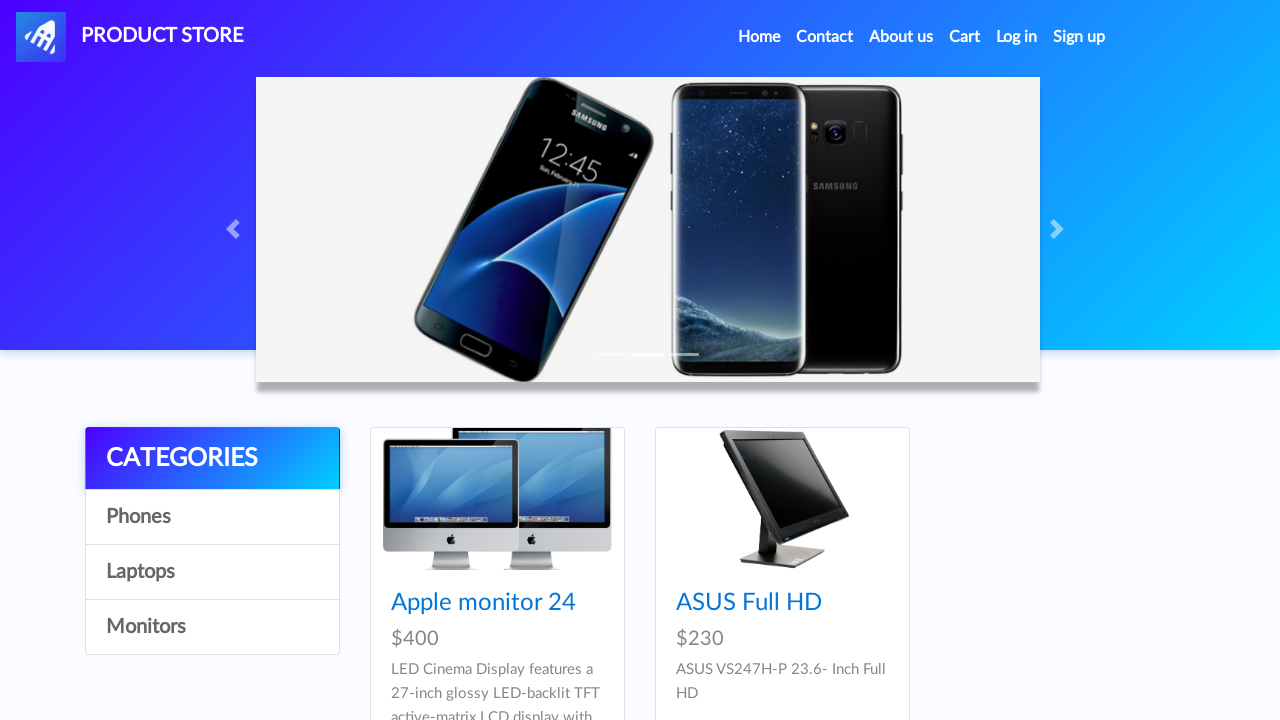

Verified that exactly 2 monitor products are displayed
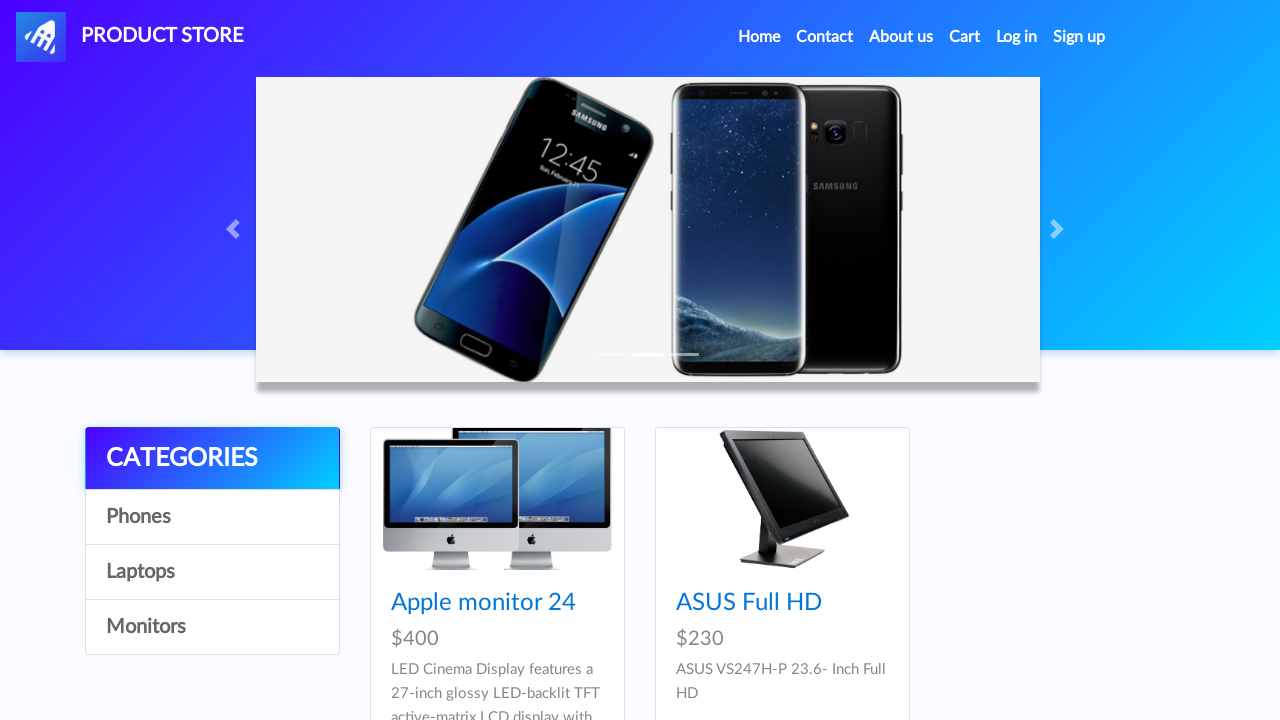

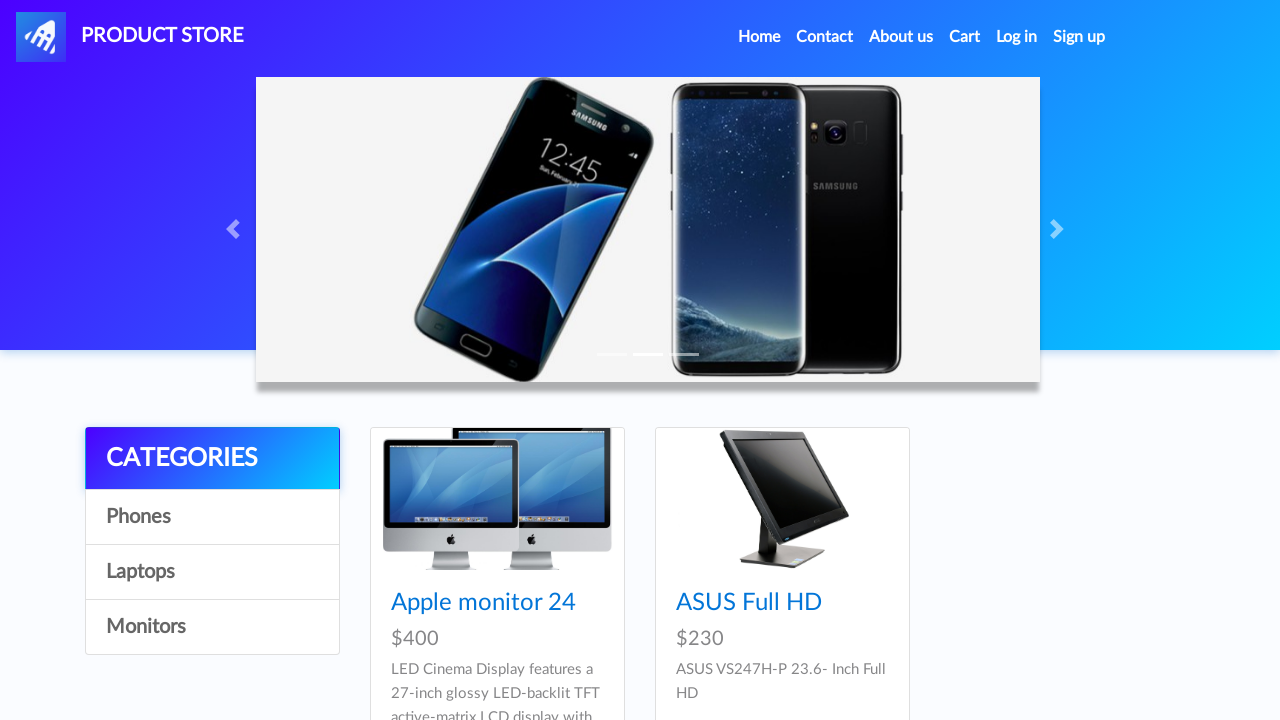